Tests adding multiple elements on Herokuapp by clicking Add Element three times

Starting URL: https://the-internet.herokuapp.com/

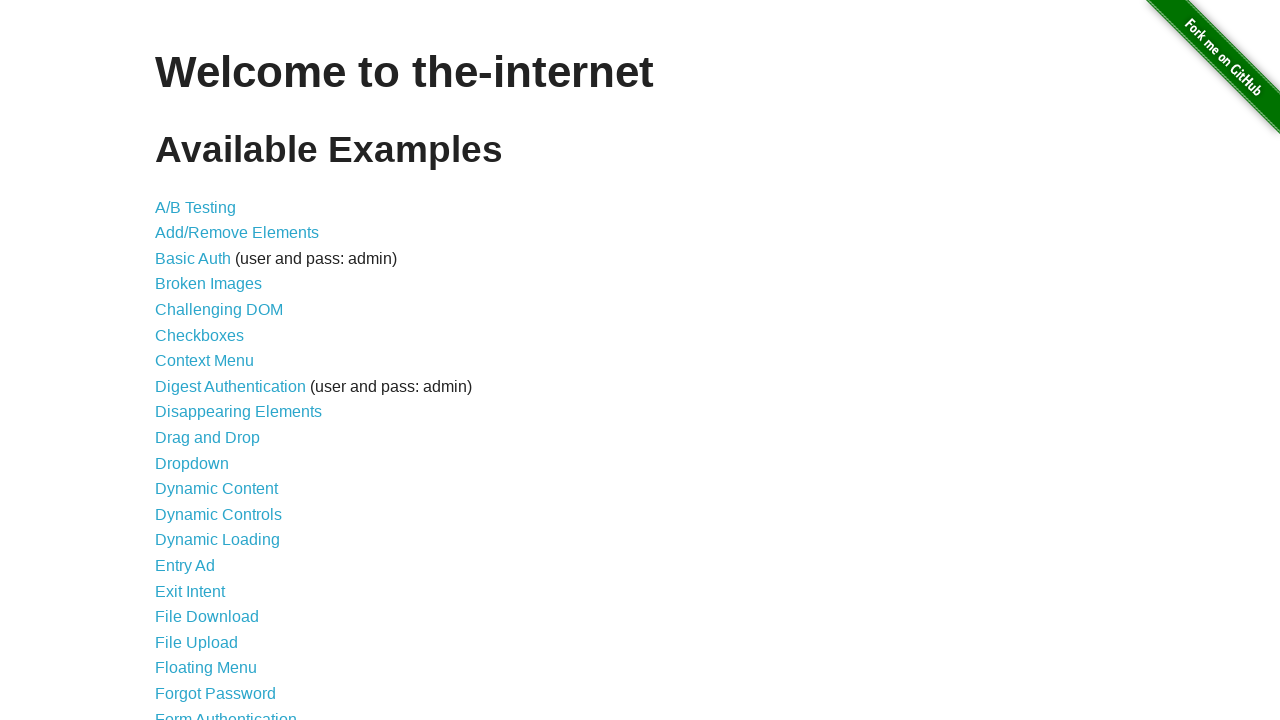

Clicked on add/remove elements link at (237, 233) on xpath=//a[@href='/add_remove_elements/']
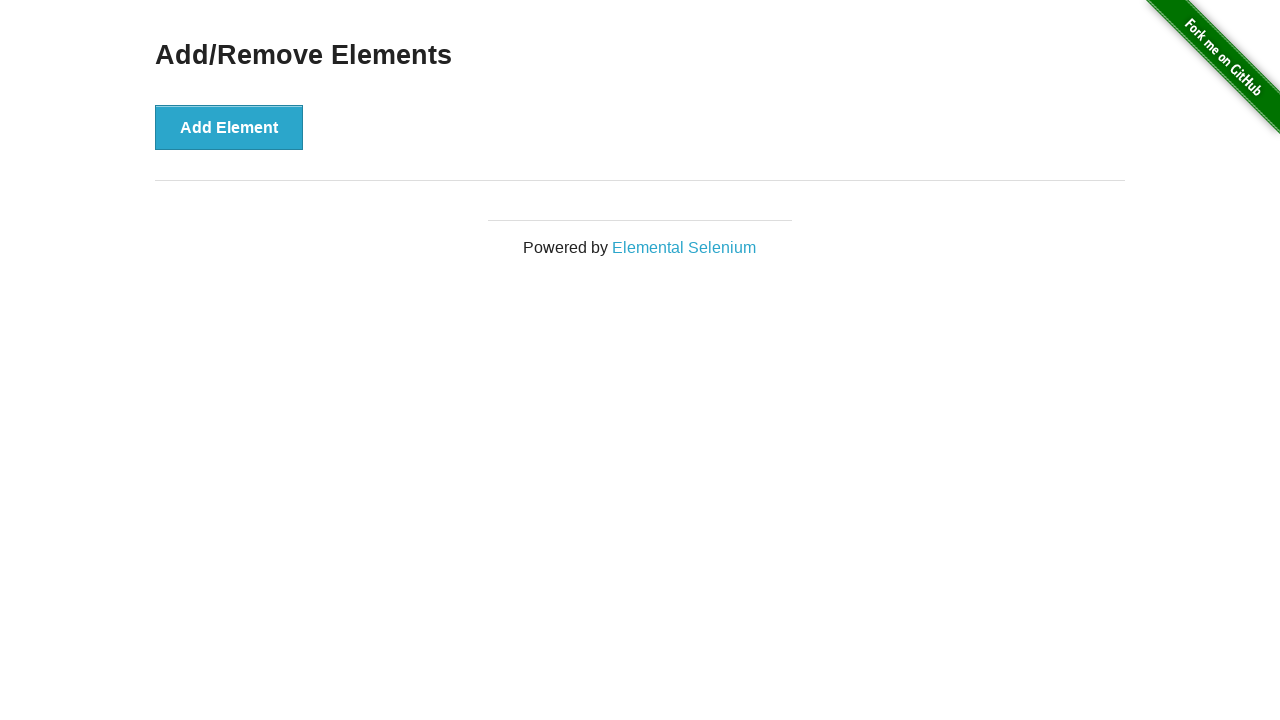

Clicked Add Element button (1st click) at (229, 127) on xpath=//button[@onclick='addElement()']
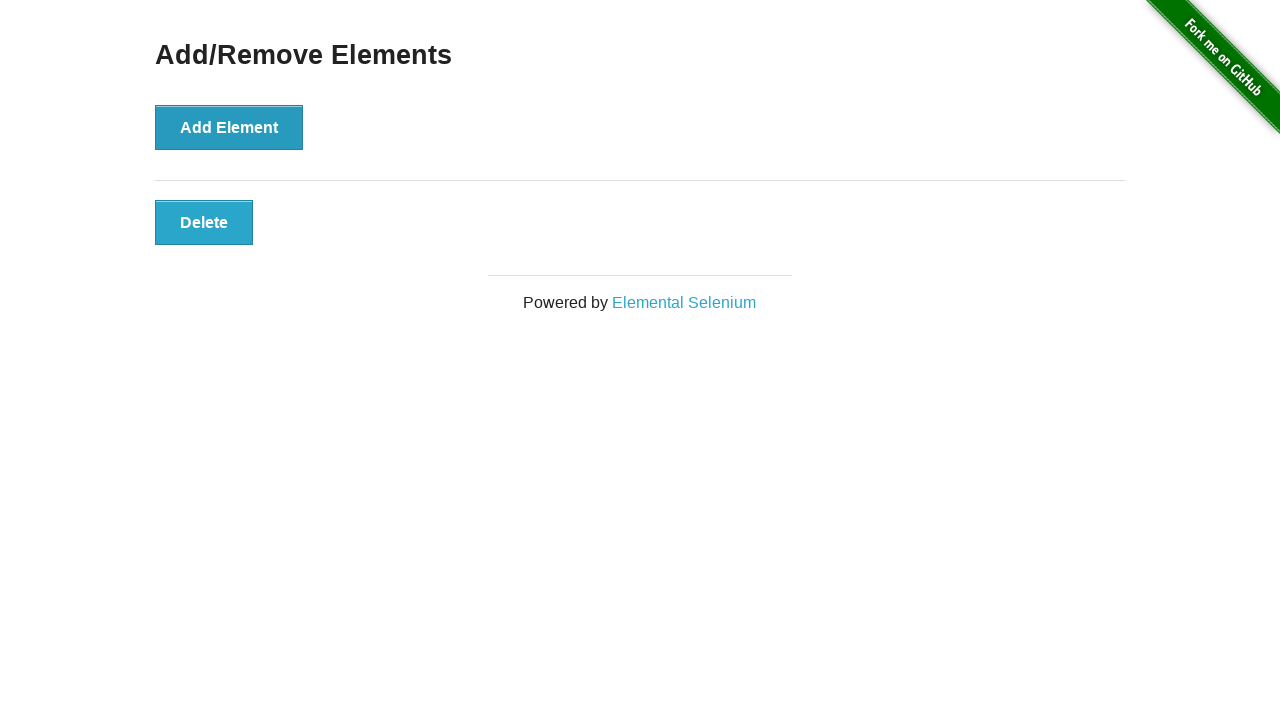

Clicked Add Element button (2nd click) at (229, 127) on xpath=//button[@onclick='addElement()']
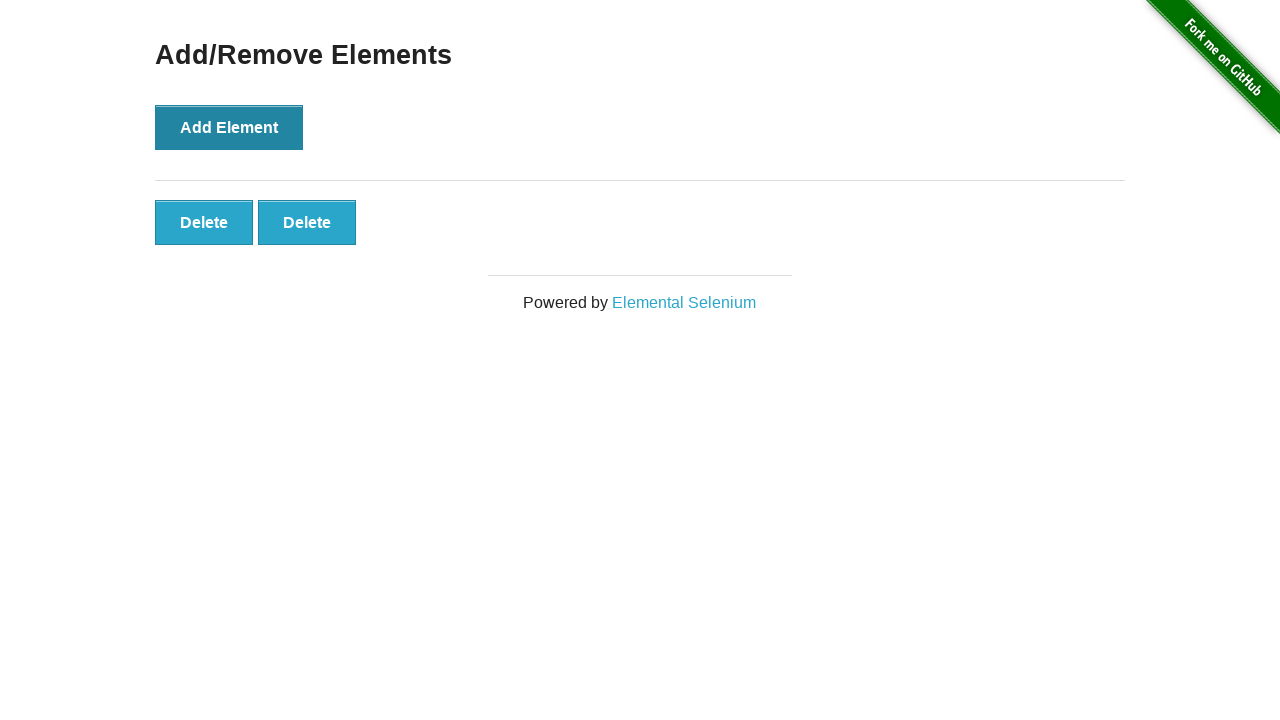

Clicked Add Element button (3rd click) at (229, 127) on xpath=//button[@onclick='addElement()']
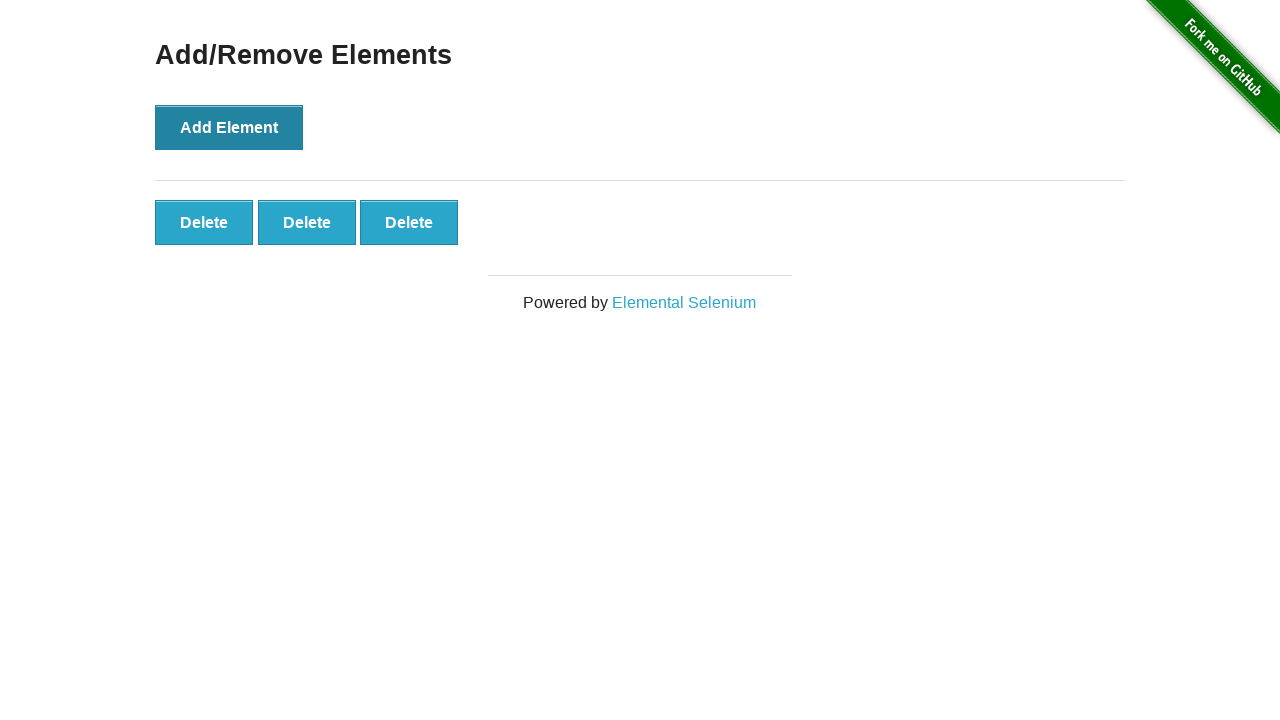

Verified all three added elements appeared
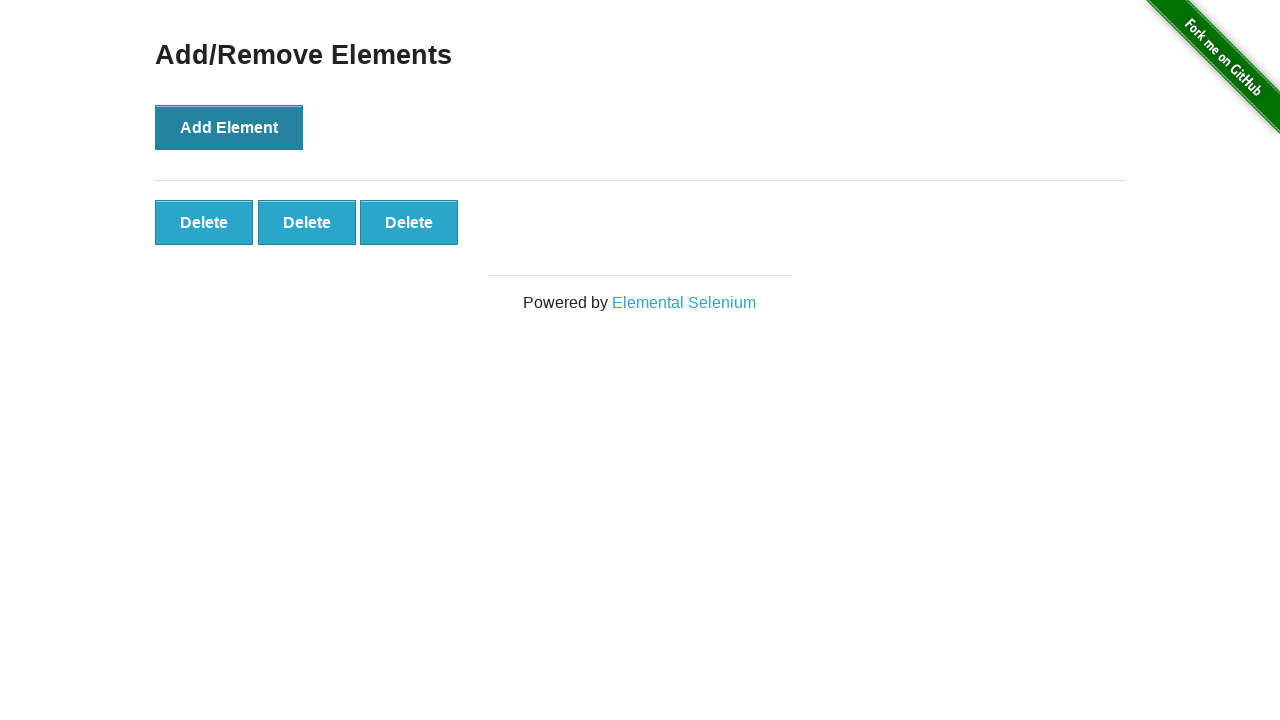

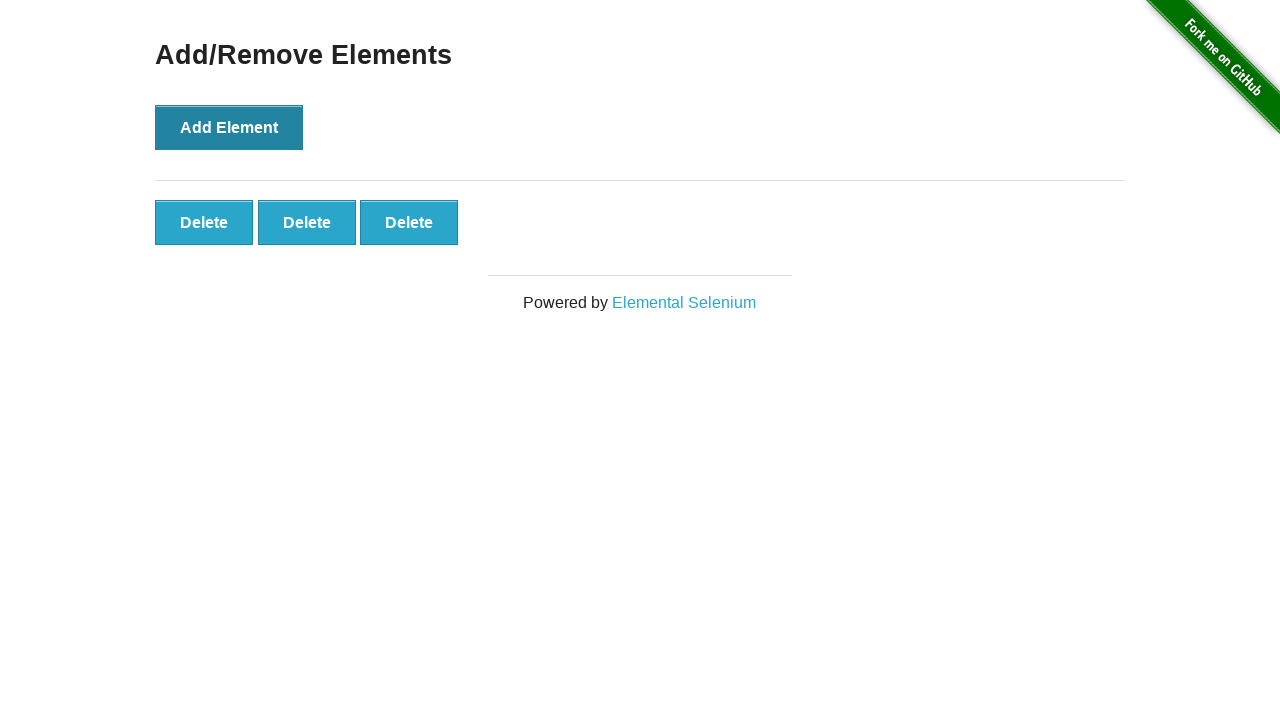